Tests drag and drop functionality within an iframe on the jQuery UI demo page by dragging a draggable element onto a droppable target

Starting URL: https://jqueryui.com/droppable/

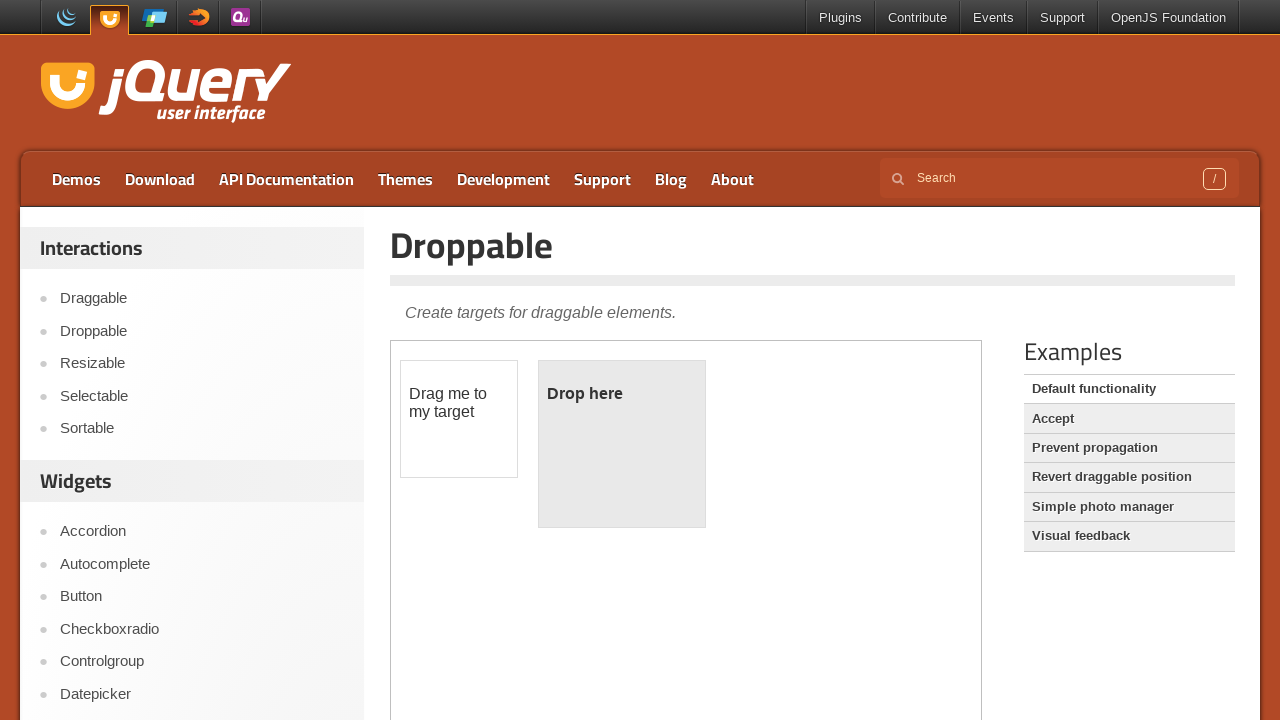

Located the demo iframe
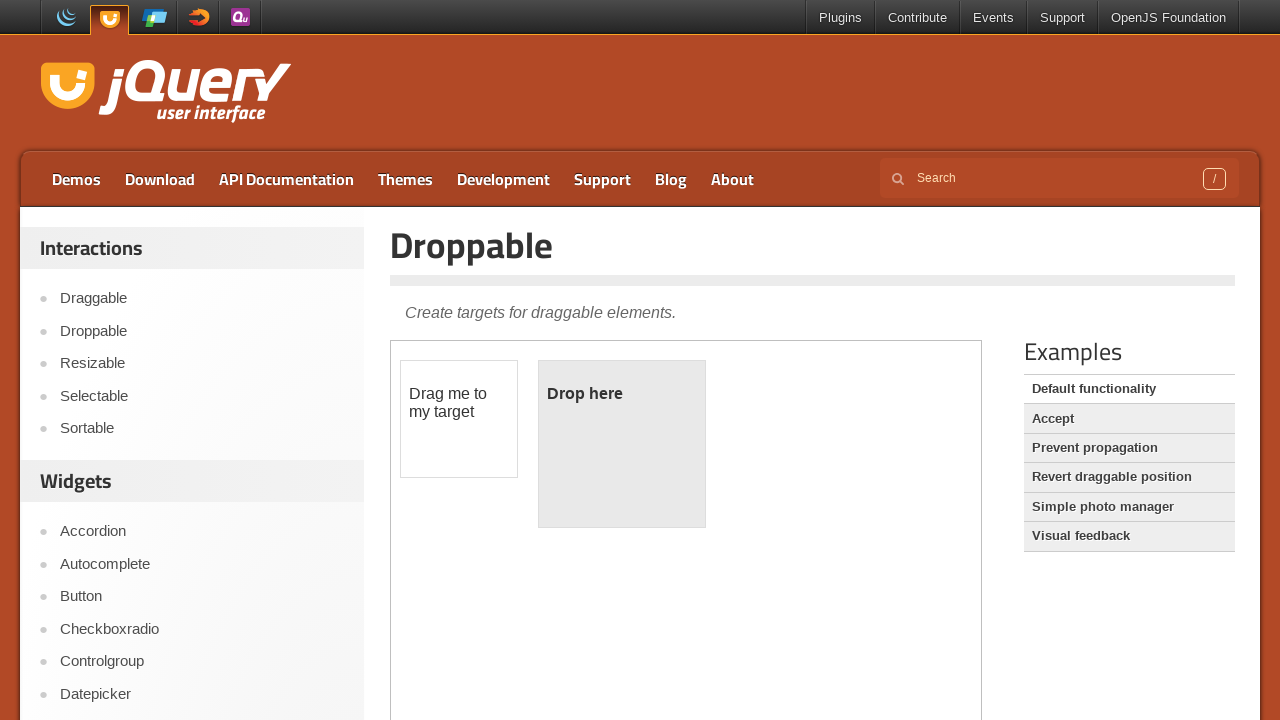

Clicked on the draggable element at (459, 419) on iframe.demo-frame >> internal:control=enter-frame >> #draggable
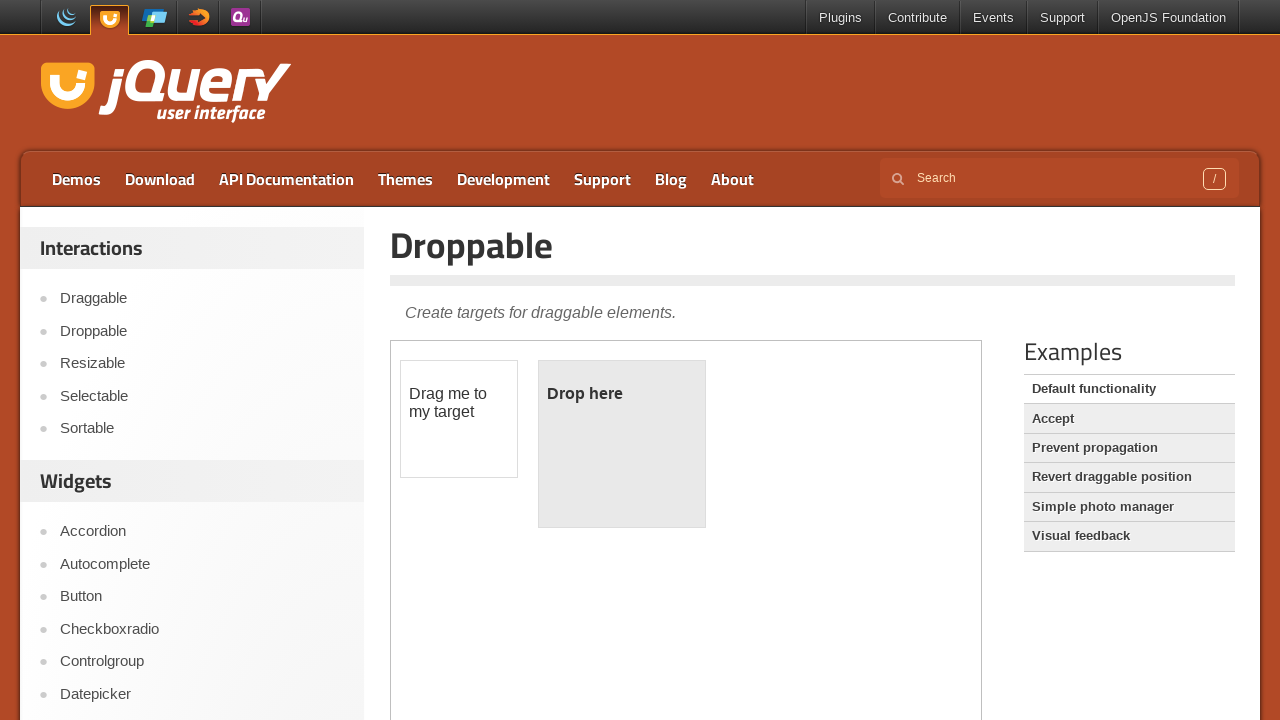

Located the draggable source element
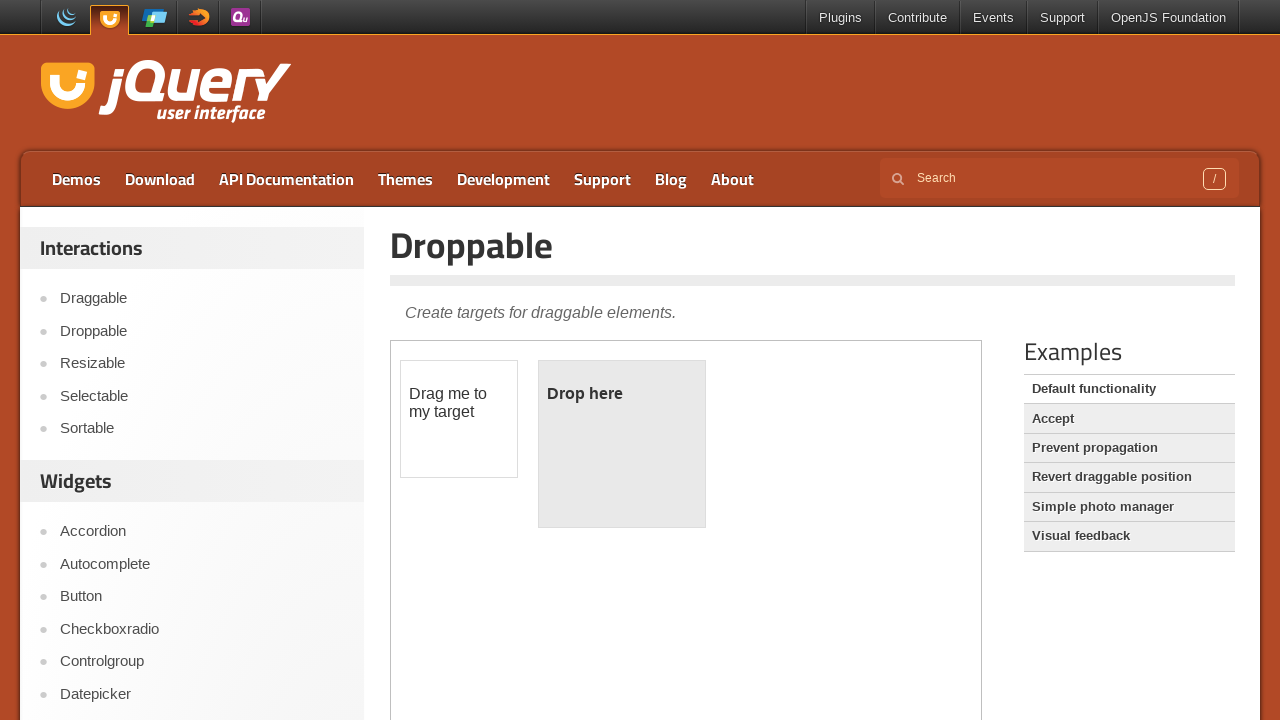

Located the droppable target element
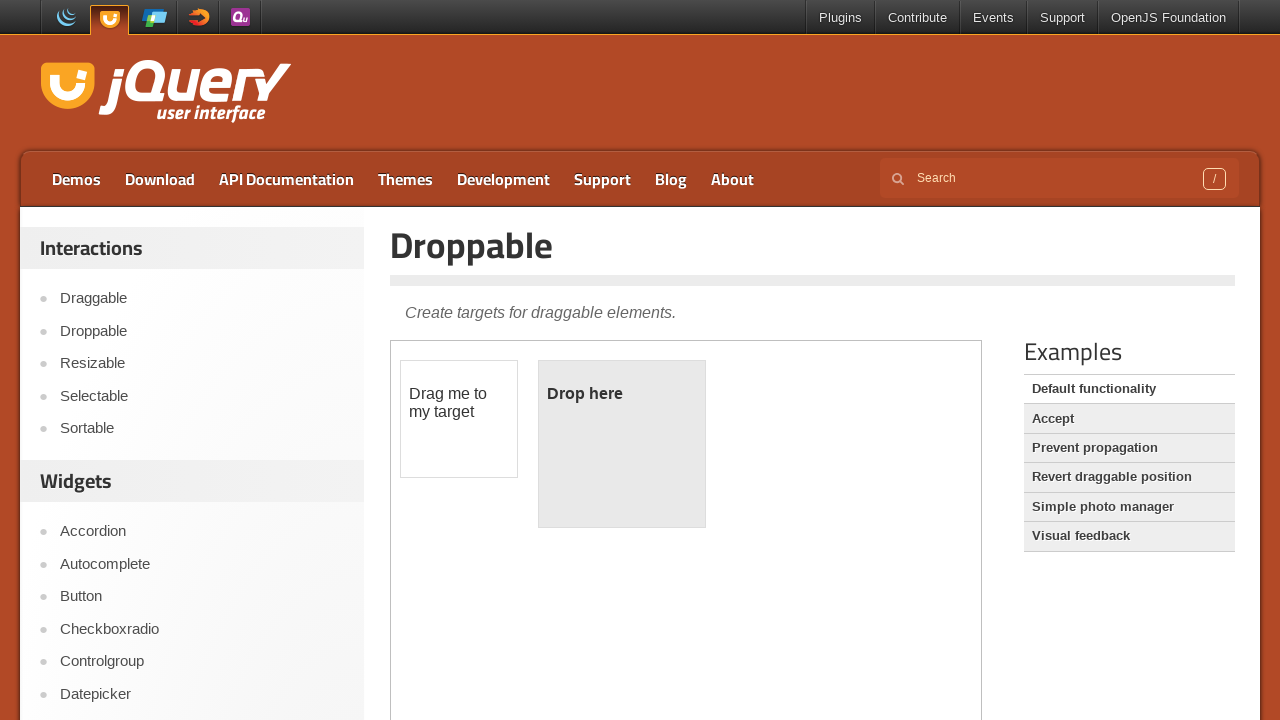

Dragged the draggable element onto the droppable target at (622, 444)
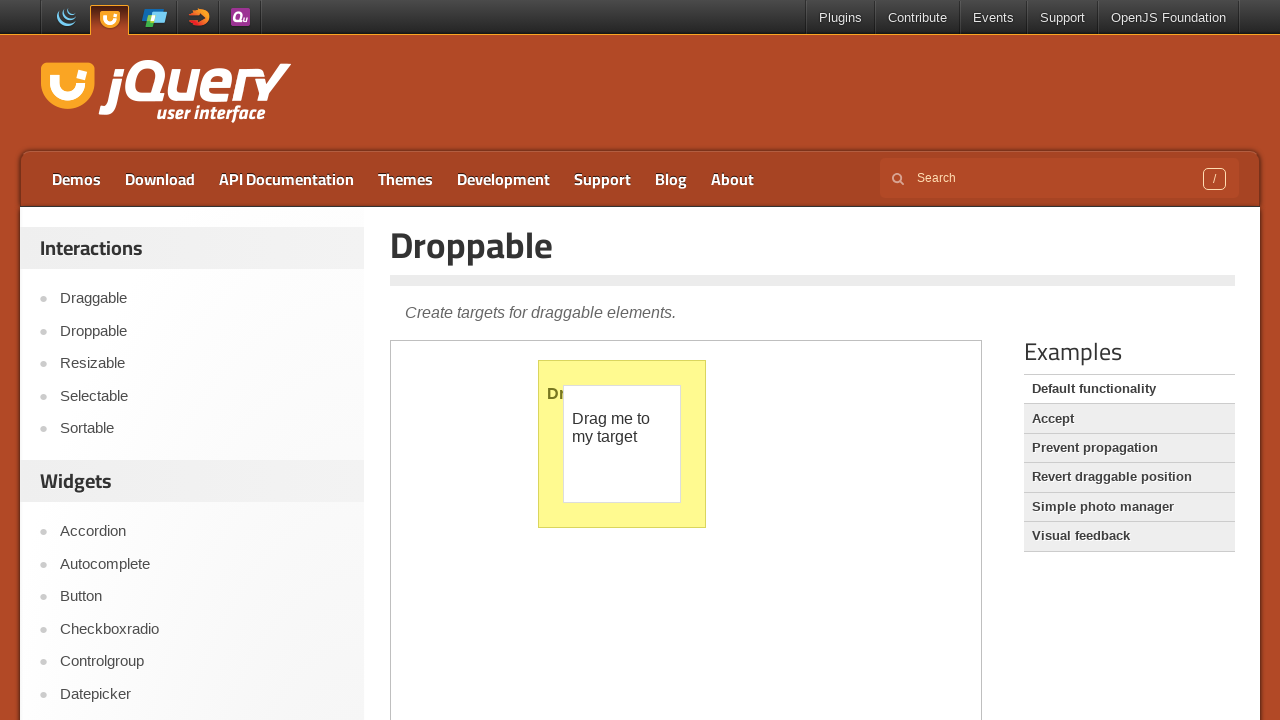

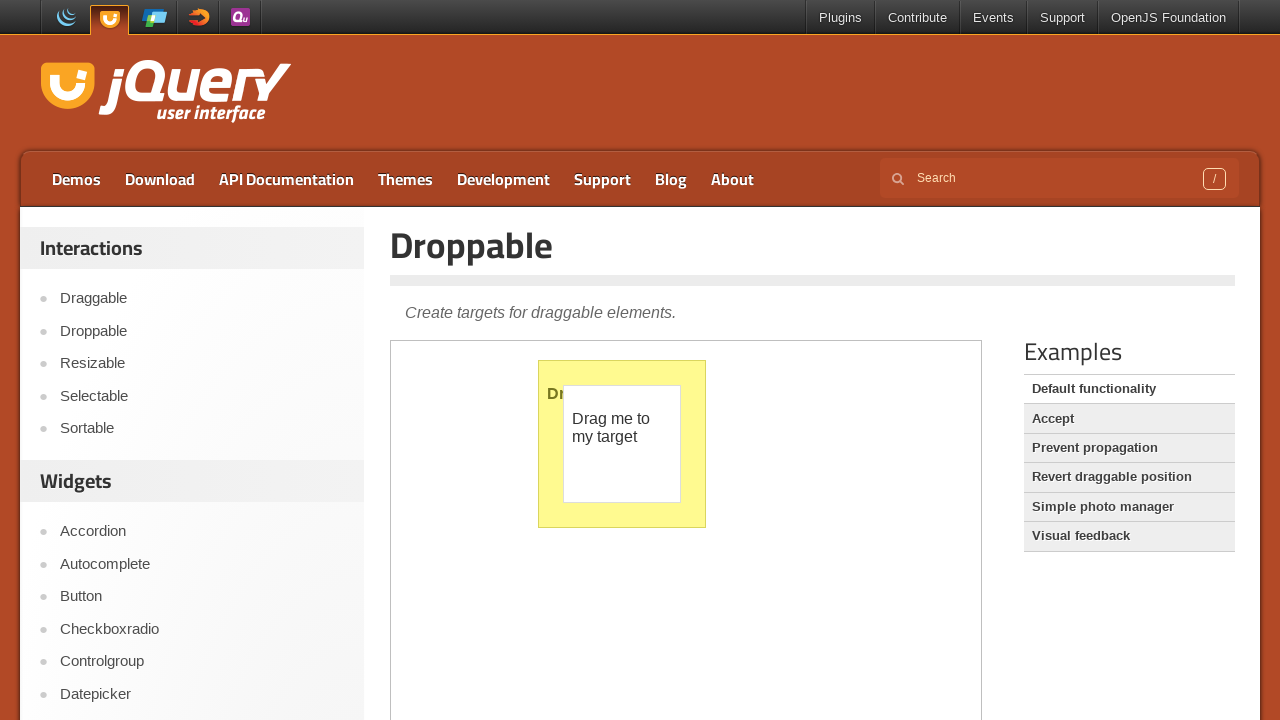